Tests different types of JavaScript alerts including simple alerts, confirmation dialogs, and prompt dialogs with text input

Starting URL: https://the-internet.herokuapp.com/javascript_alerts

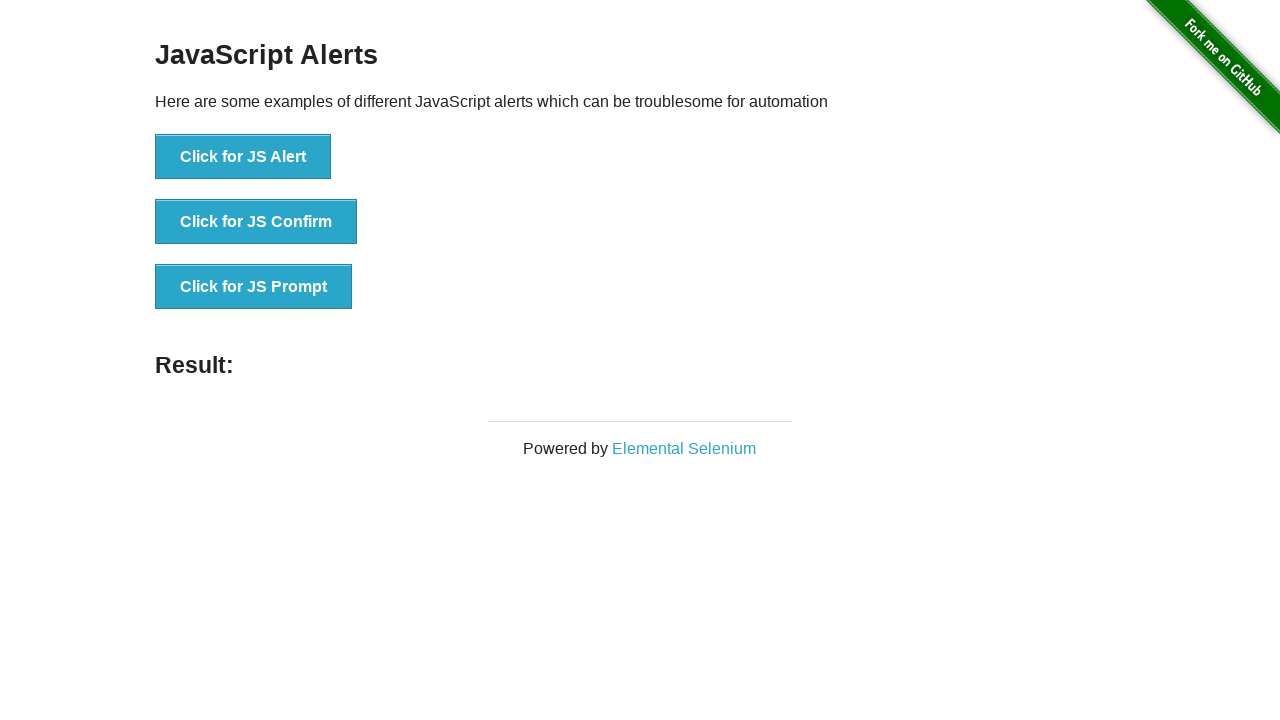

Clicked button to trigger simple alert at (243, 157) on xpath=//button[@onclick='jsAlert()']
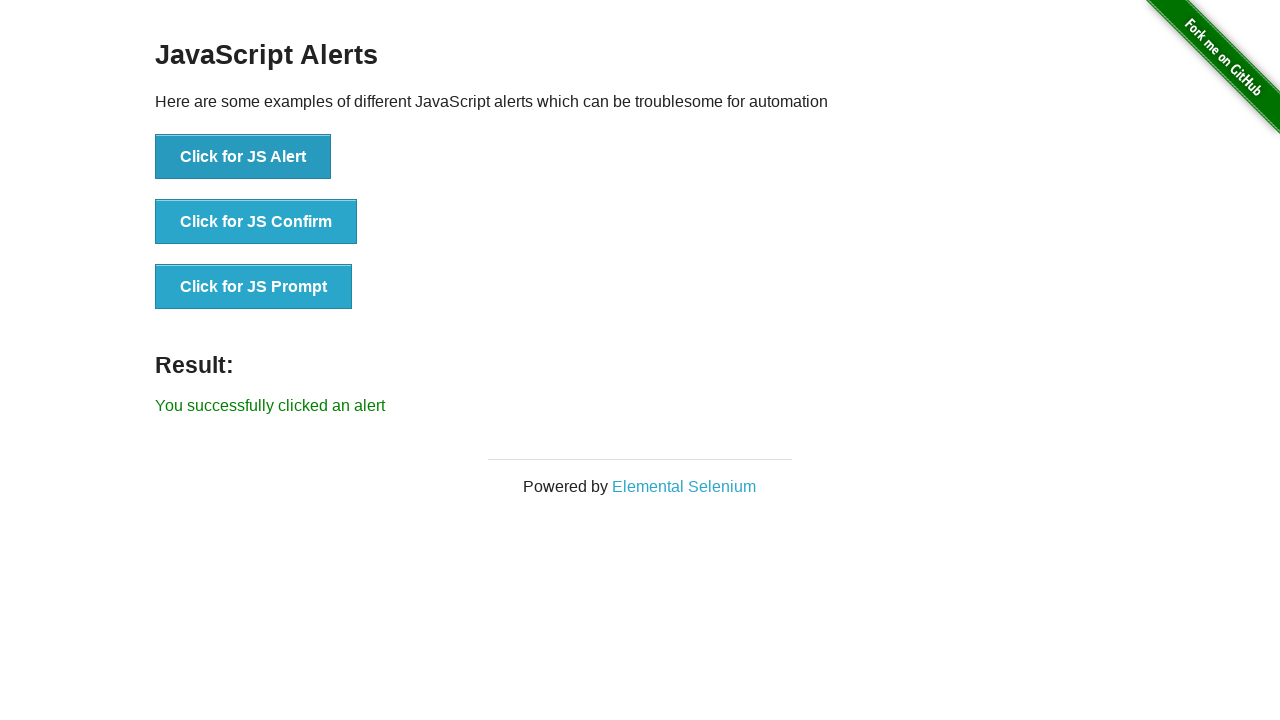

Set up dialog handler to accept simple alert
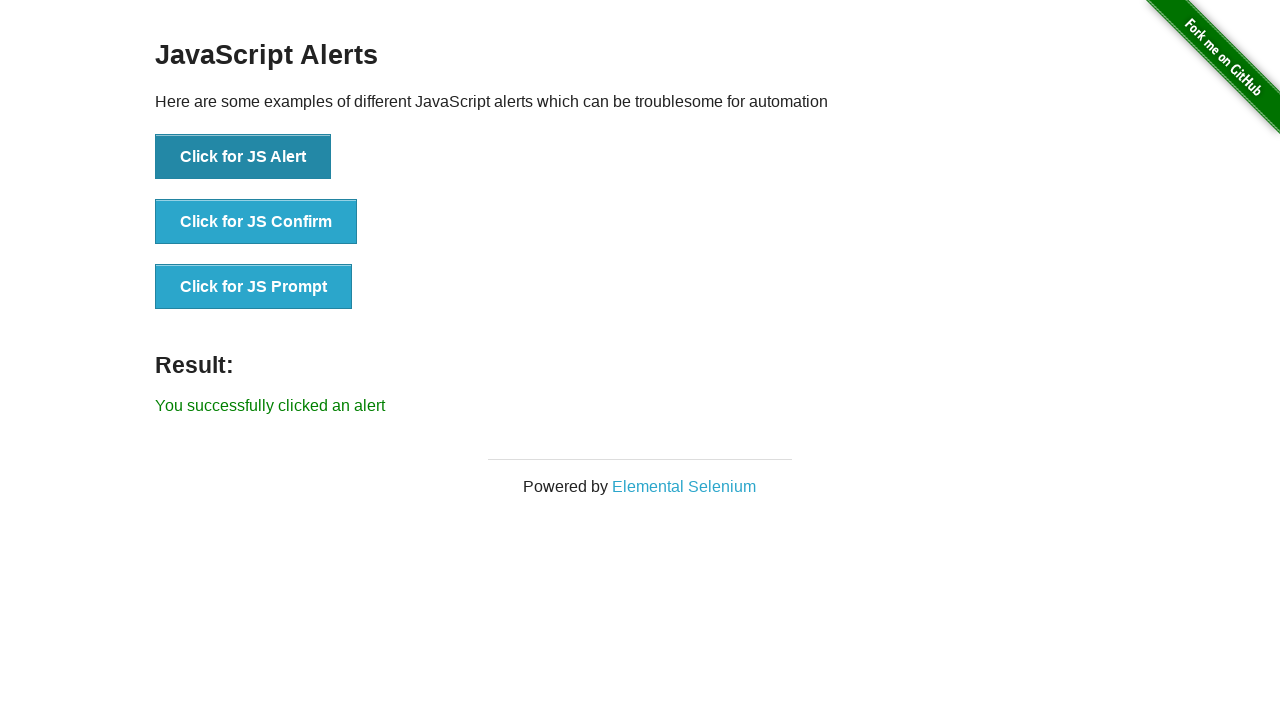

Clicked button to trigger confirmation dialog at (256, 222) on xpath=//button[@onclick='jsConfirm()']
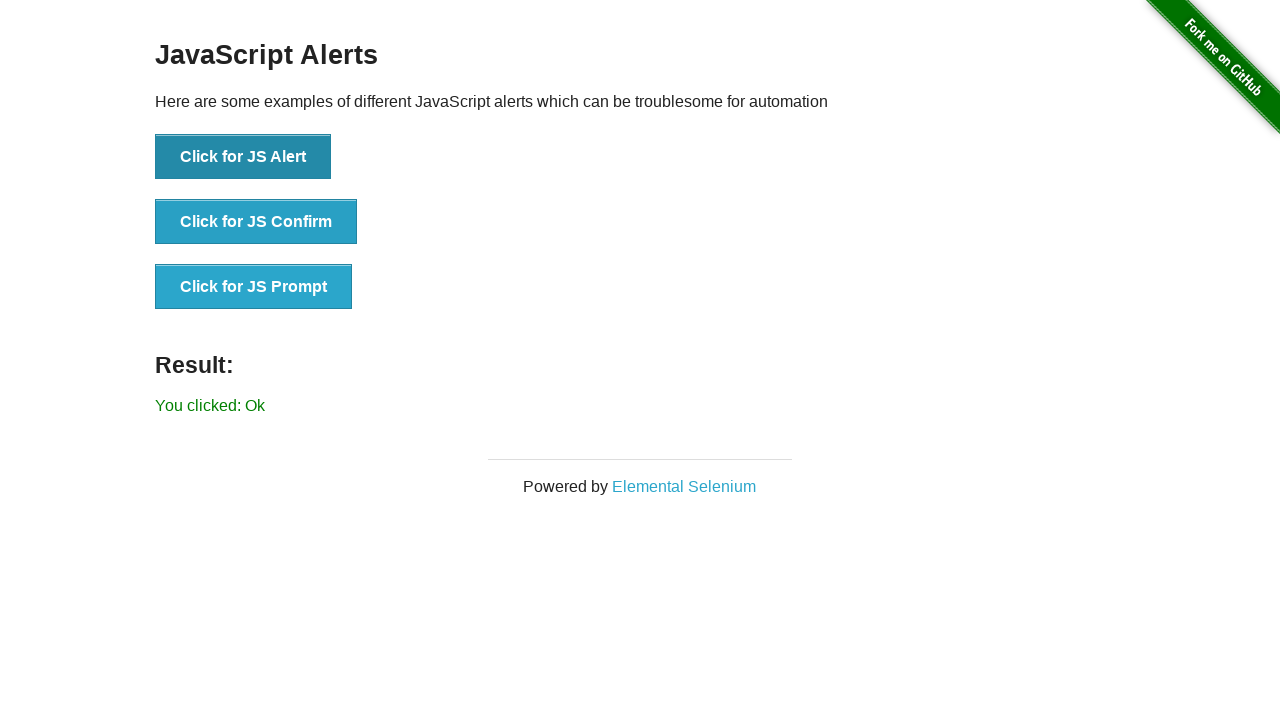

Set up dialog handler to dismiss confirmation dialog by clicking Cancel
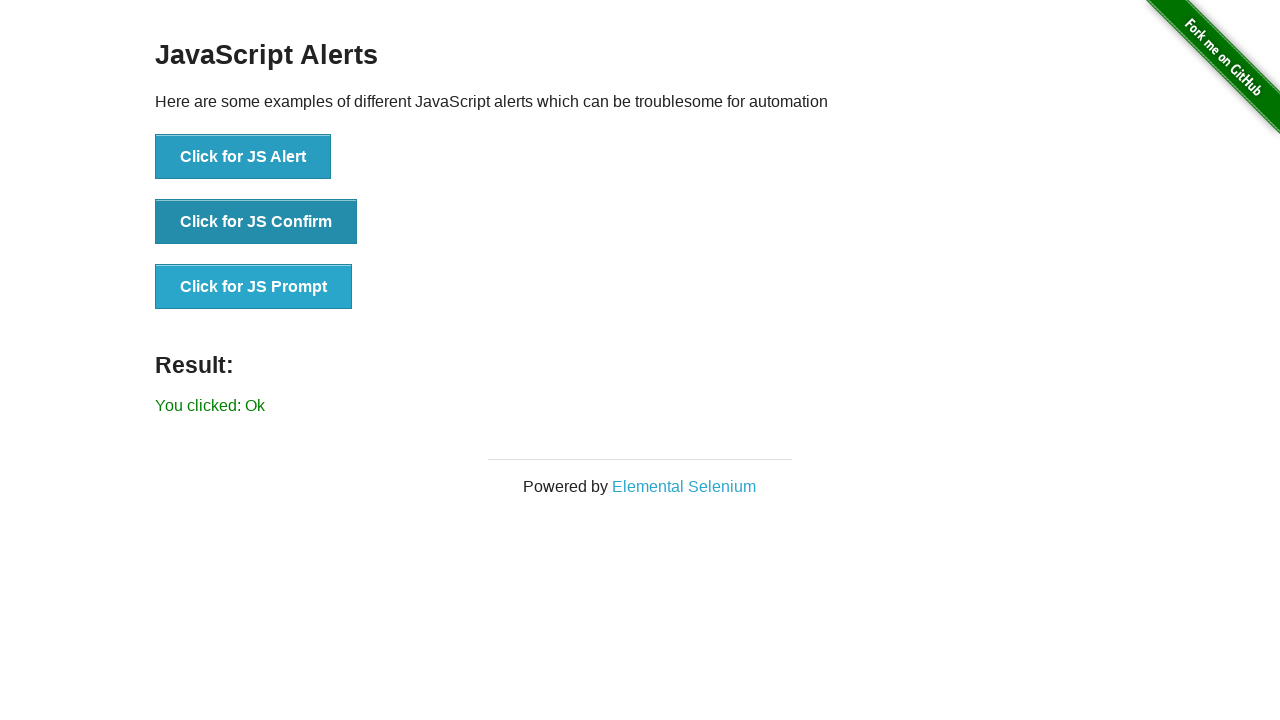

Clicked button to trigger prompt dialog at (254, 287) on xpath=//button[@onclick='jsPrompt()']
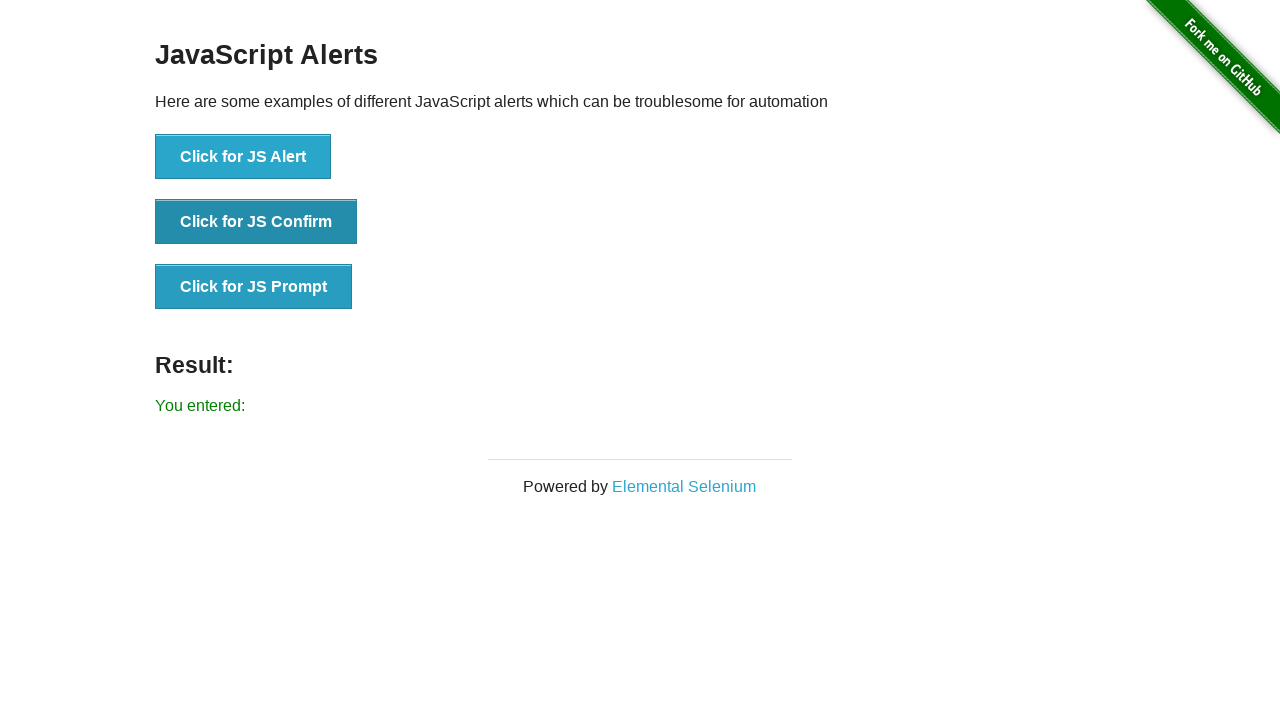

Set up dialog handler to accept prompt dialog with text input 'Hero Vikum'
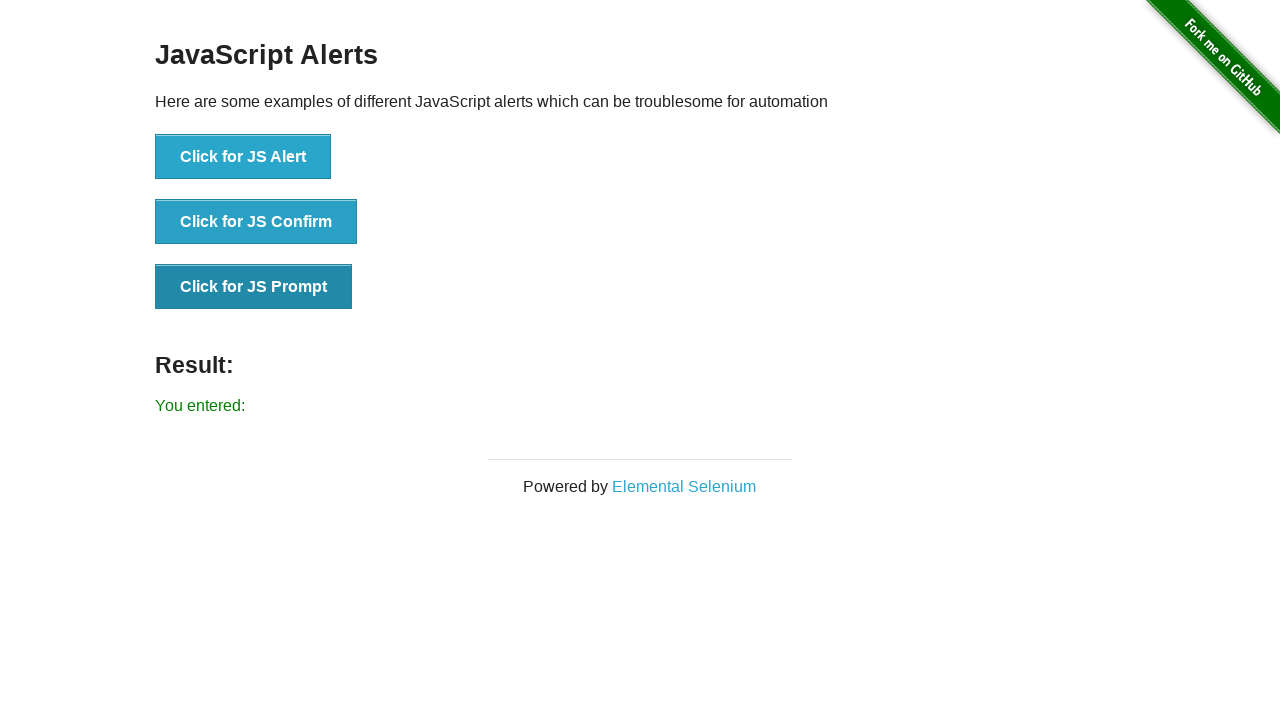

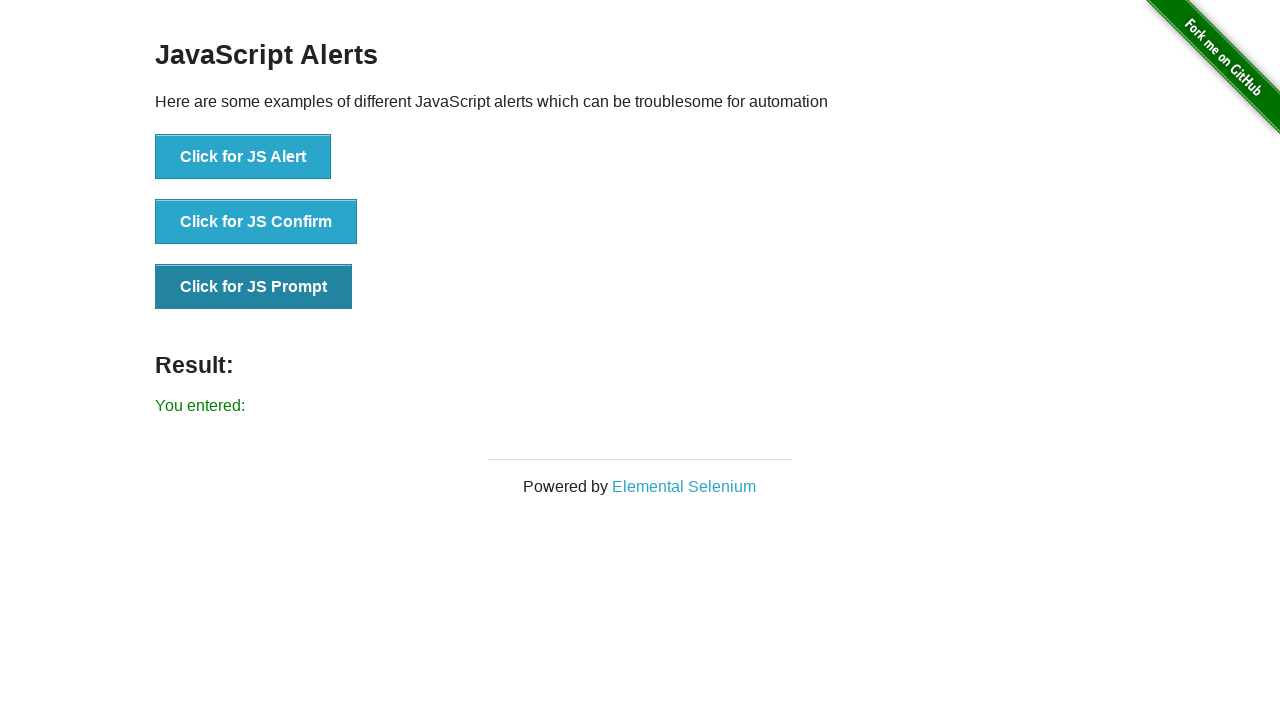